Tests that an invalid email format (invalid@domain) triggers the email validation error message.

Starting URL: https://auth.votify.app/cs/sign-up?

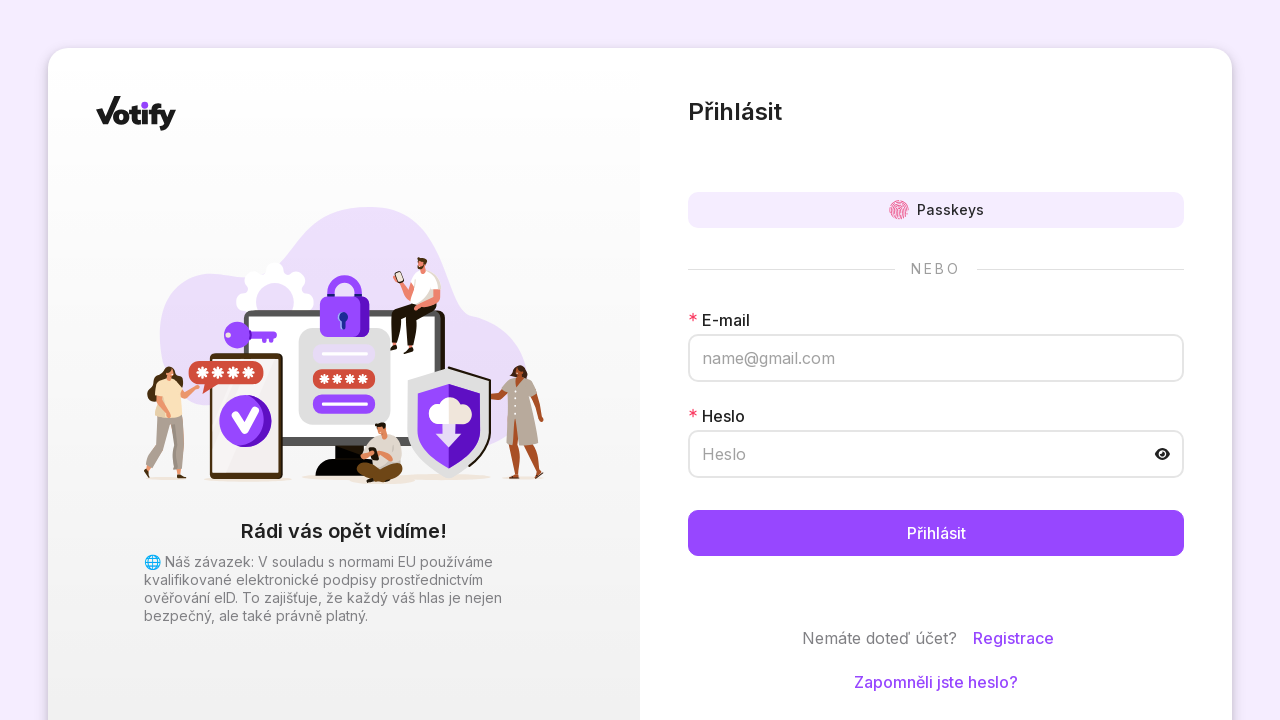

Filled email field with invalid format 'invalid@domain' on [placeholder='name@gmail.com']
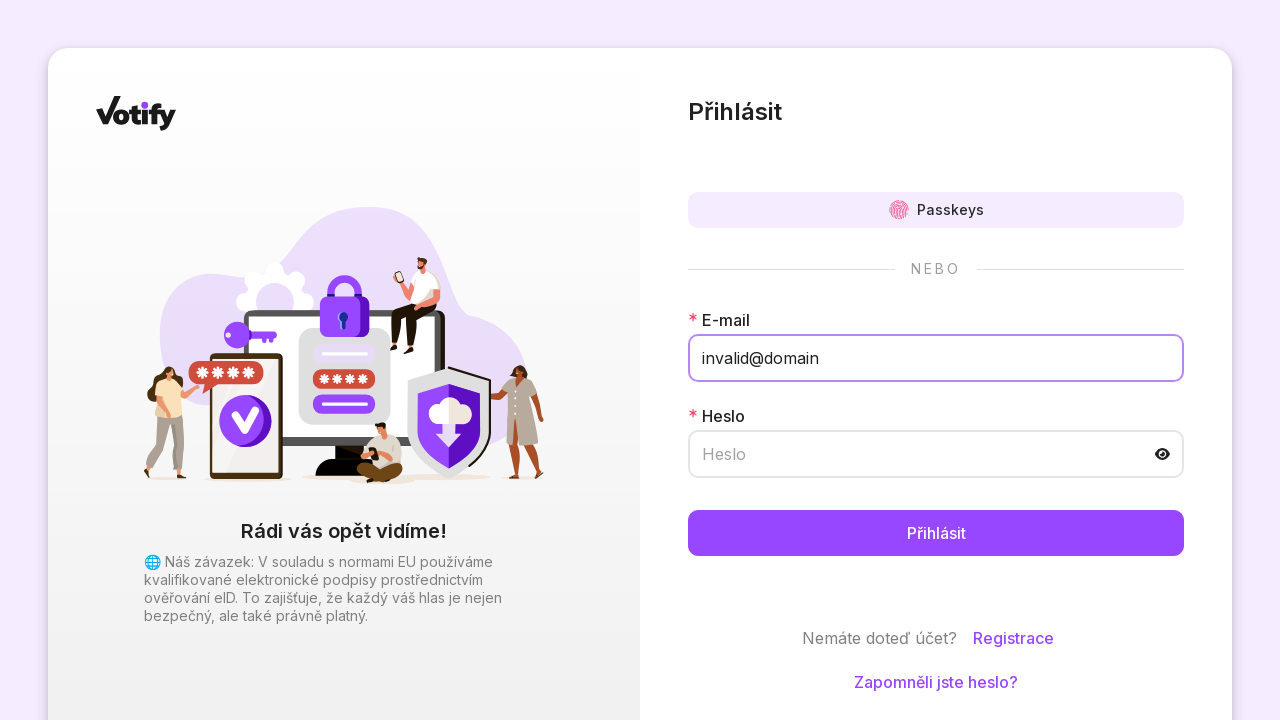

Clicked Registrace (registration) button at (1014, 638) on internal:role=button[name="Registrace"i]
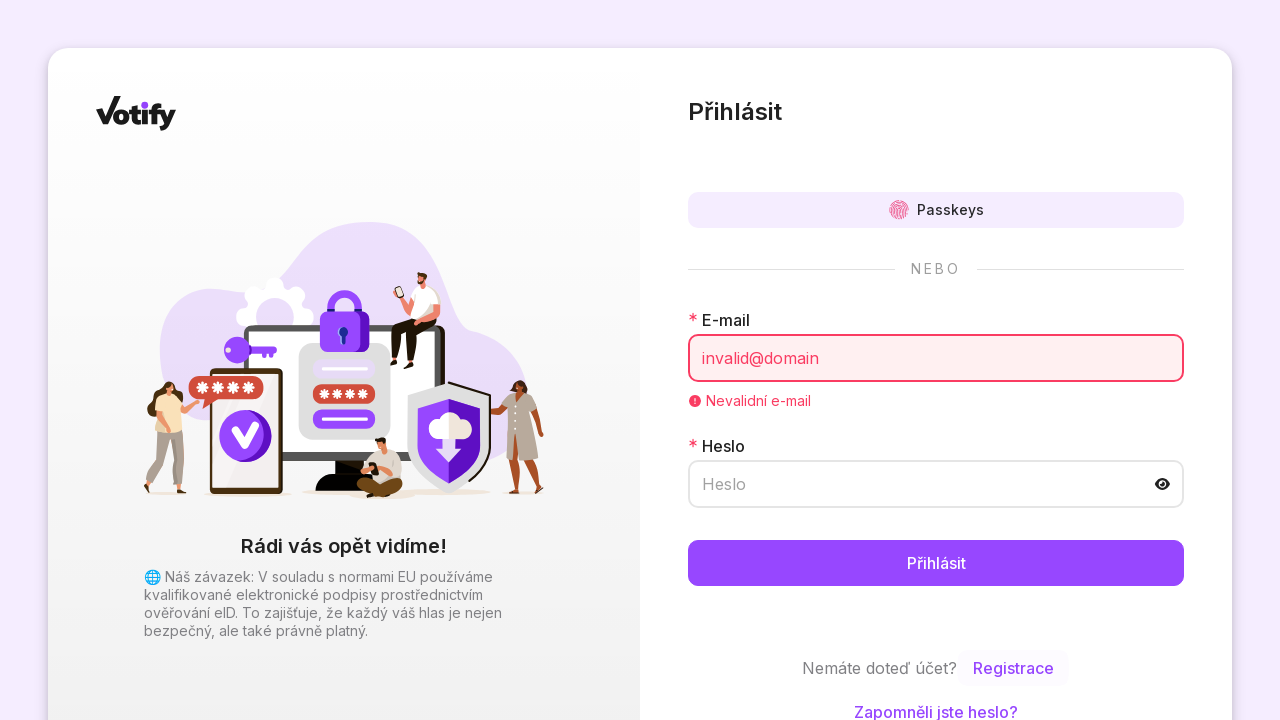

Email validation error message 'Nevalidní e-mail' appeared
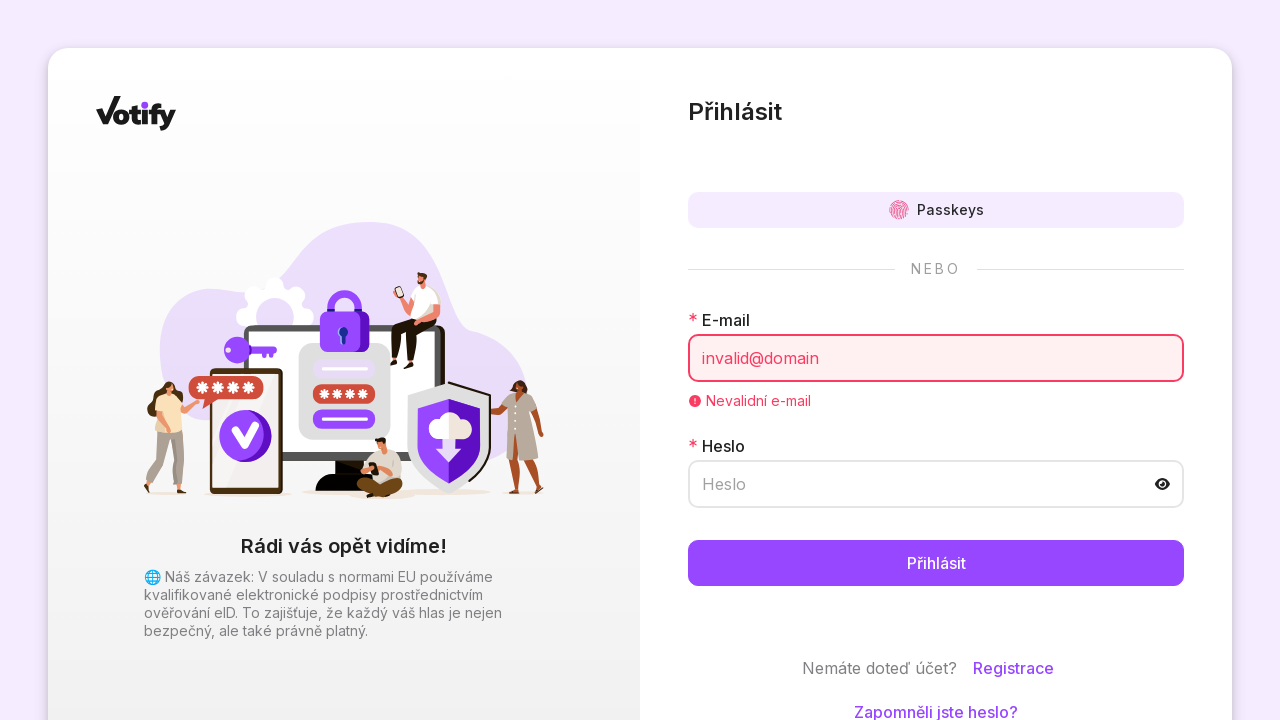

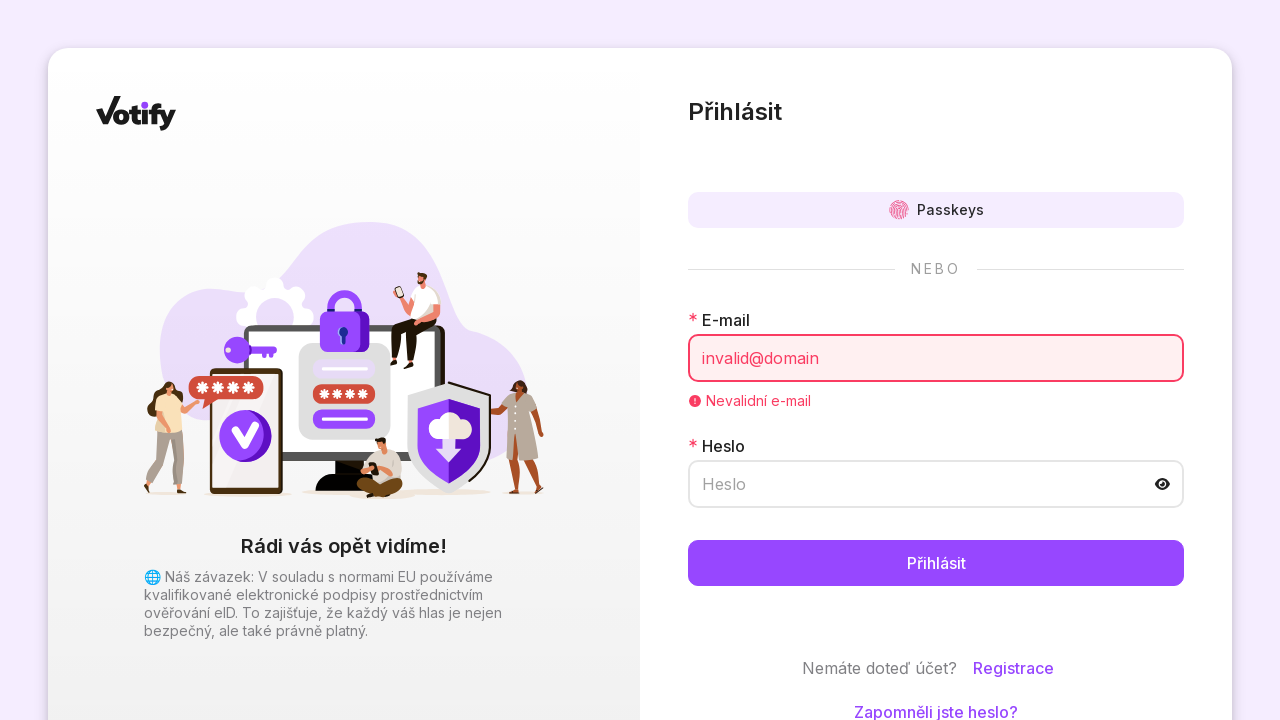